Navigates to AutomationTalks website and prints the page title

Starting URL: https://automationtalks.com/

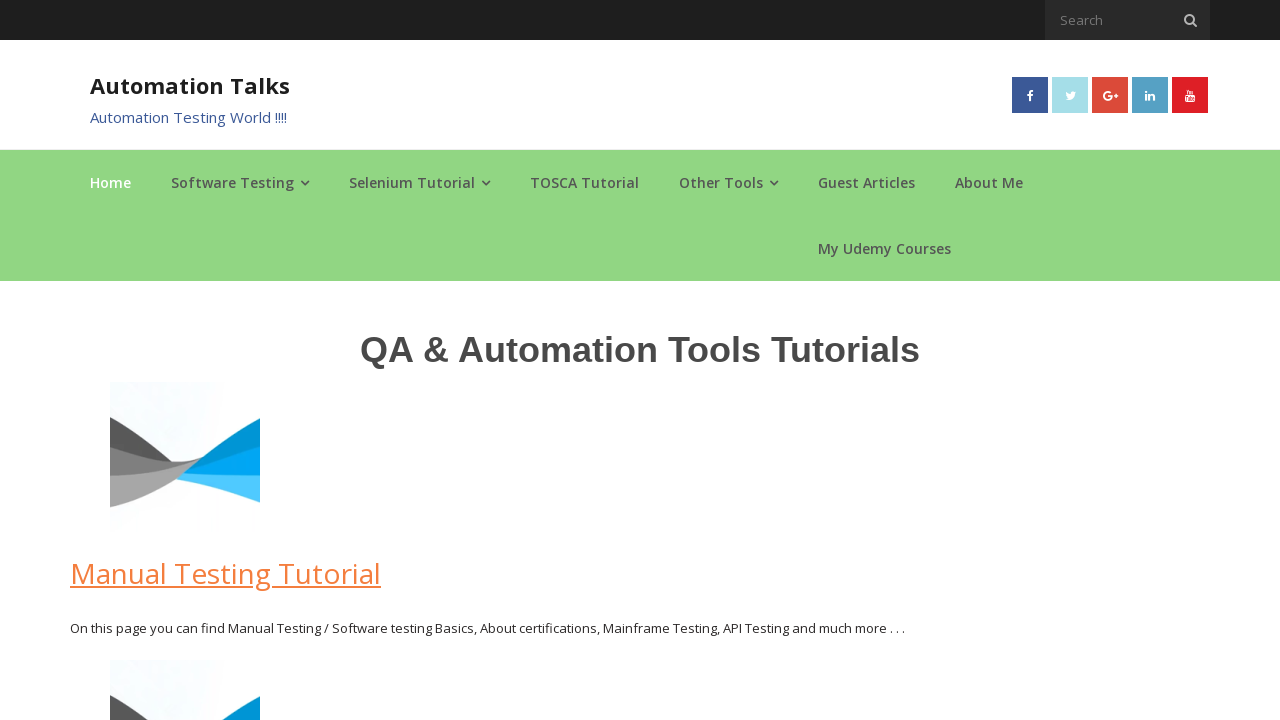

Navigated to AutomationTalks website
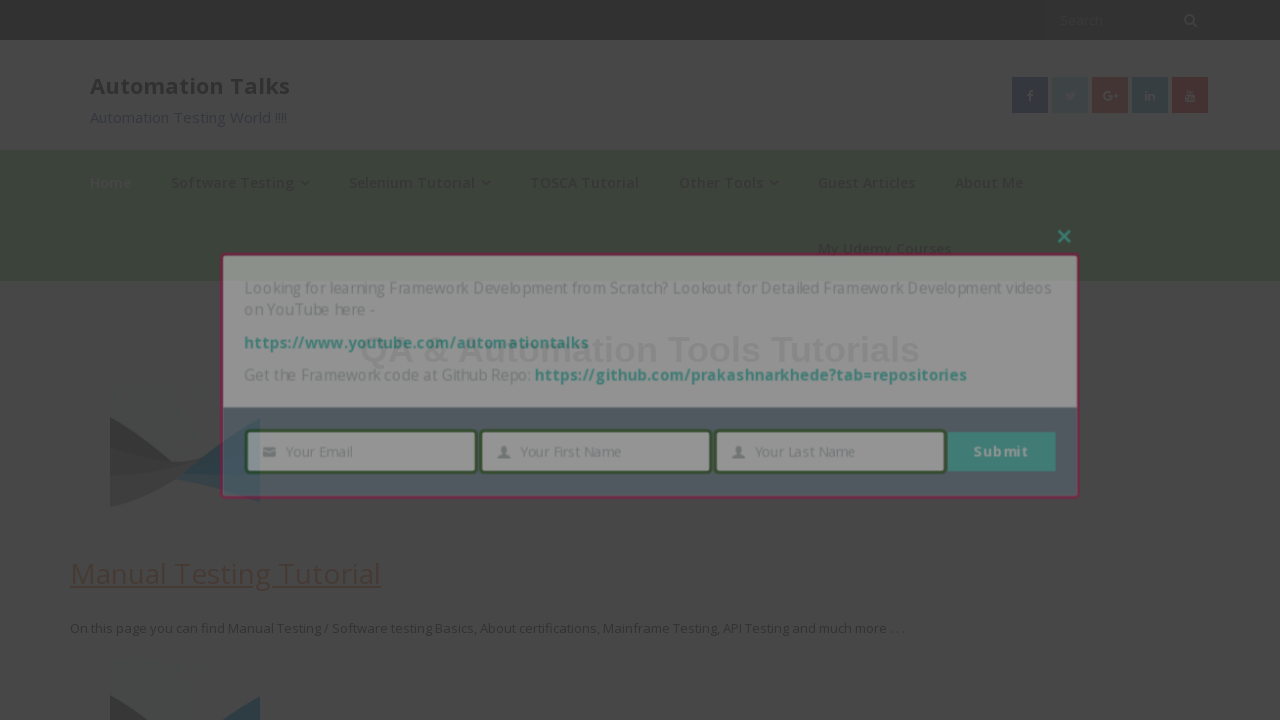

Page loaded and DOM content ready
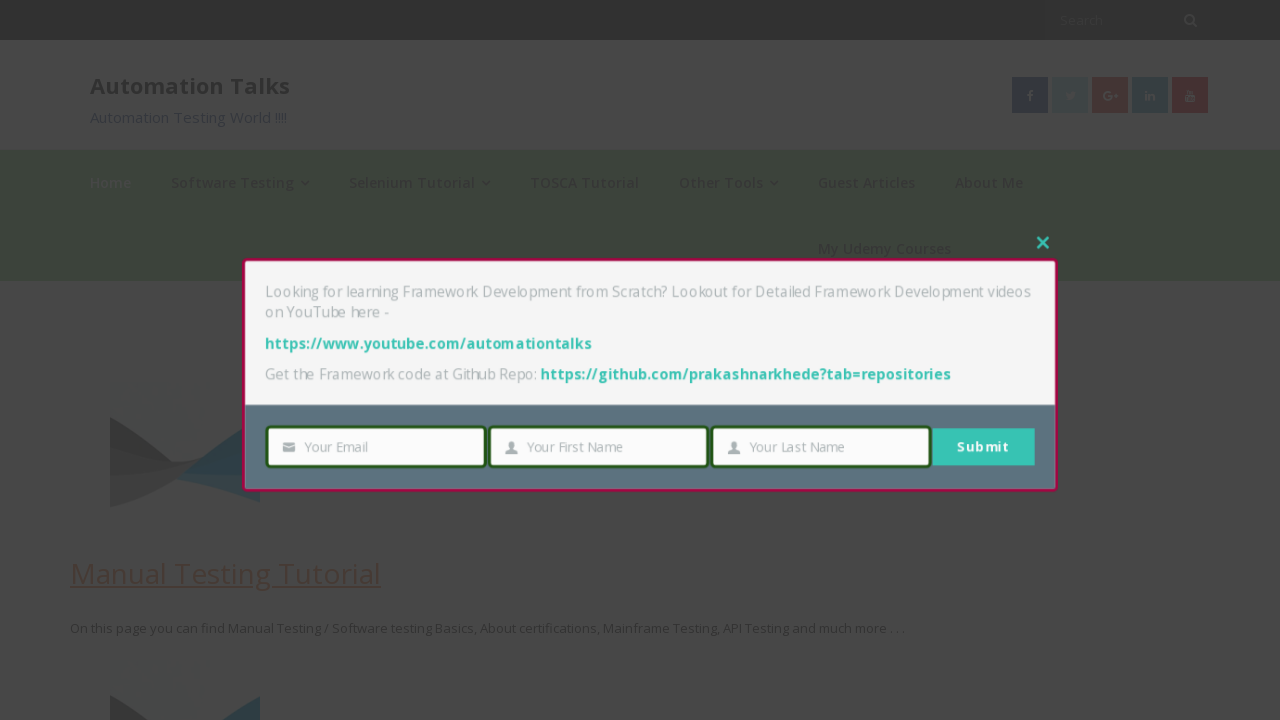

Retrieved page title: AutomationTalks - Learn Automation Testing
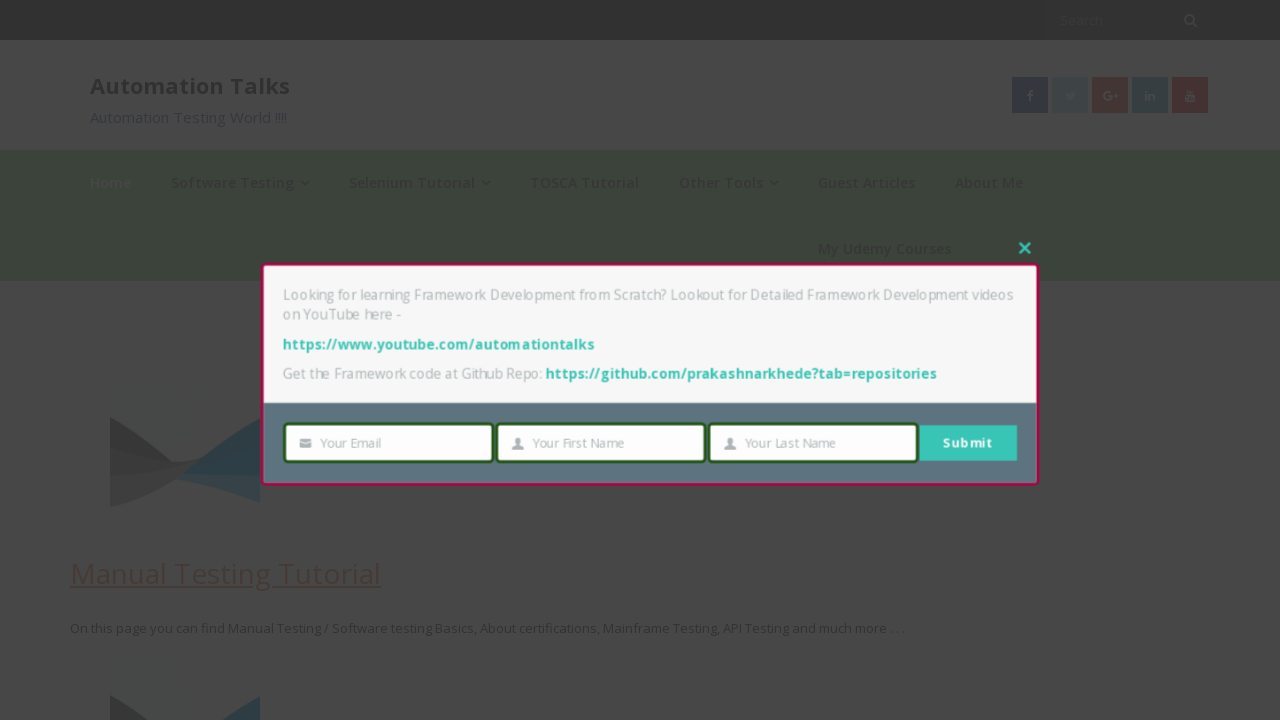

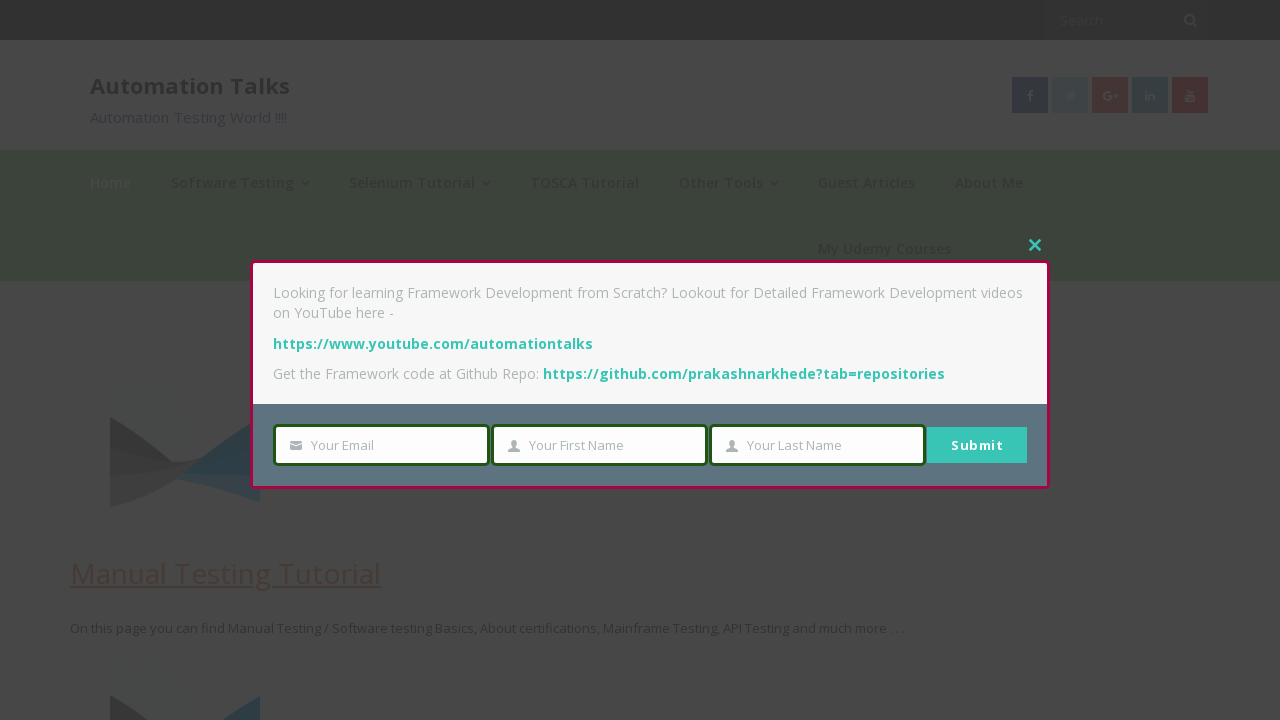